Tests the date picker on Selenium web form by clicking on the date input field

Starting URL: https://www.selenium.dev/selenium/web/web-form.html

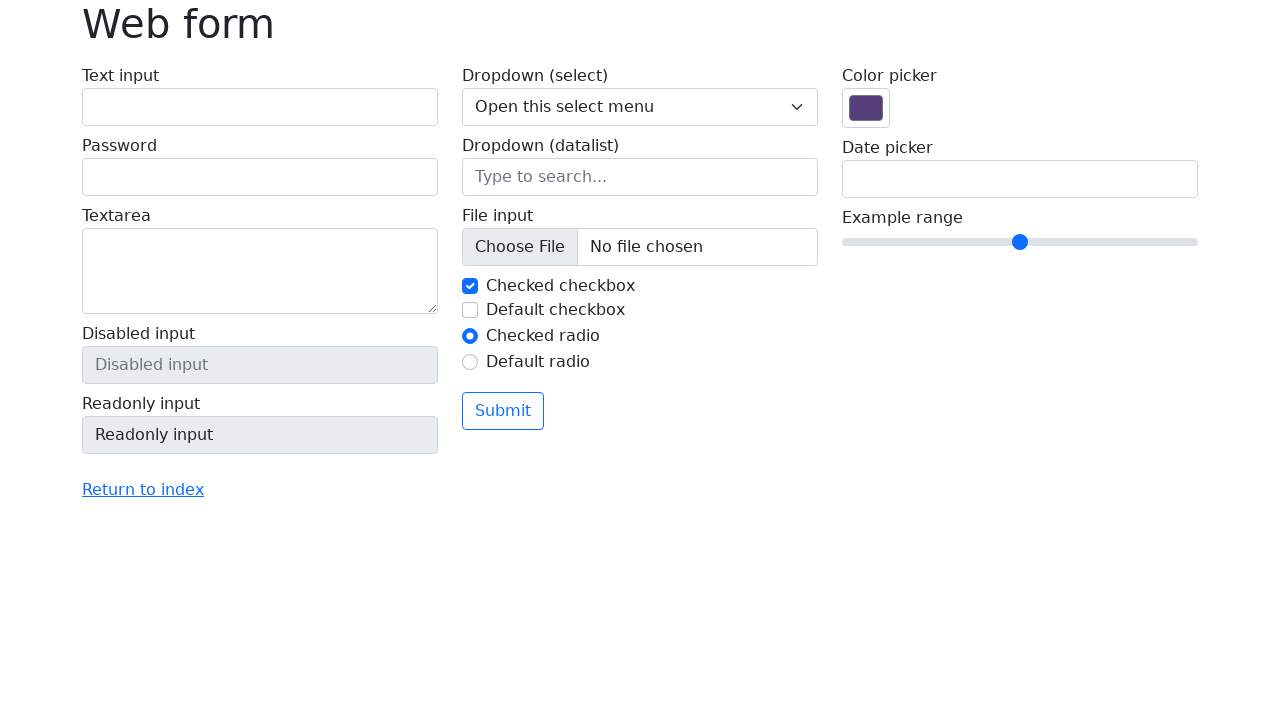

Navigated to Selenium web form URL
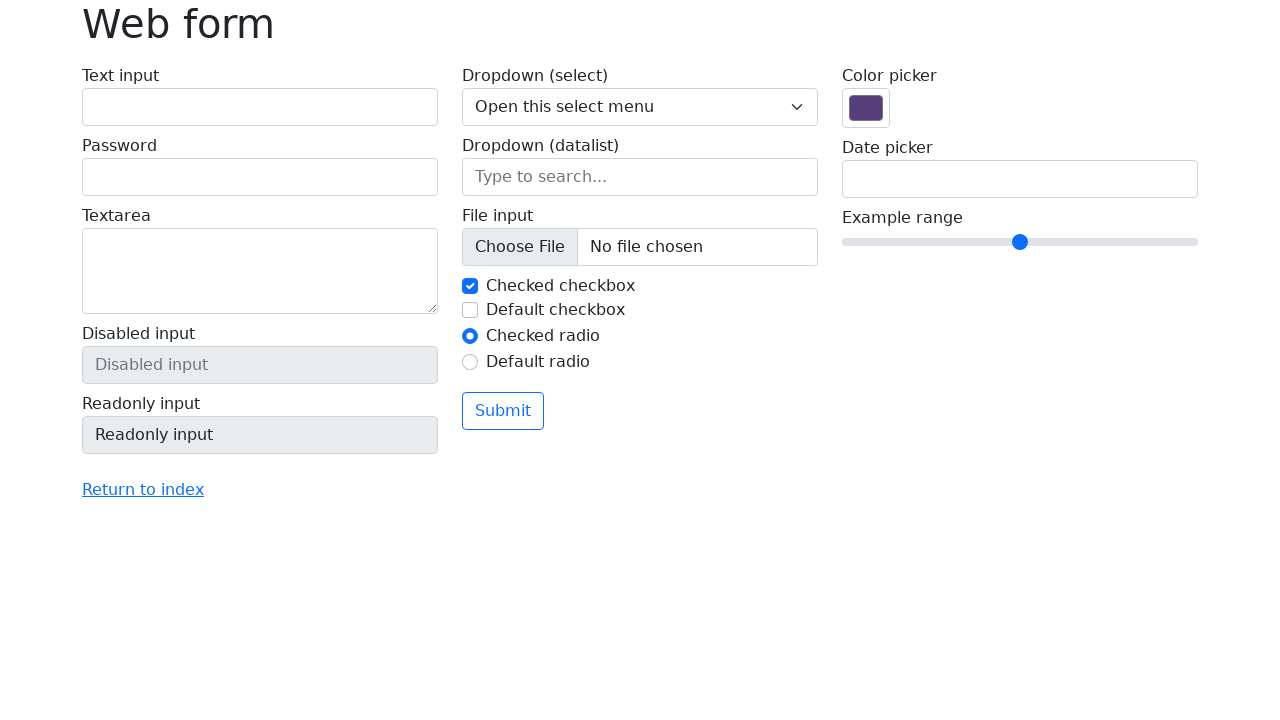

Clicked on date input field to open date picker at (1020, 179) on input[name='my-date']
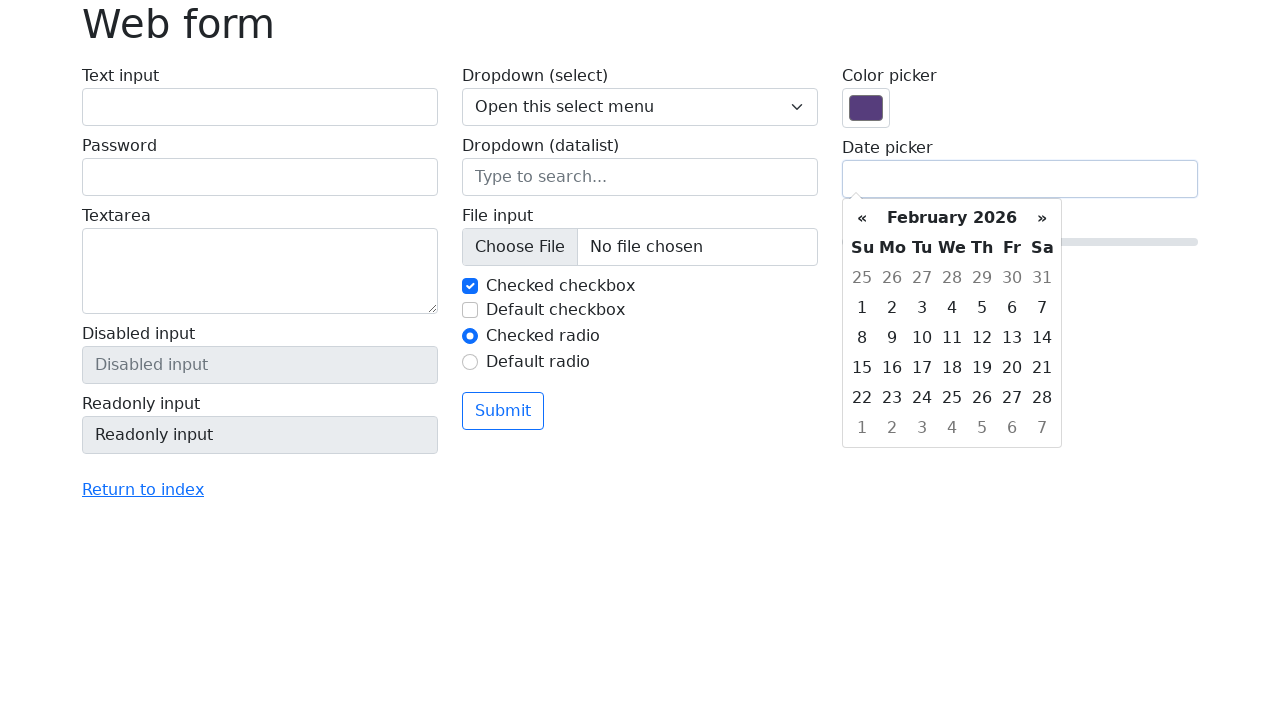

Date picker appeared on screen
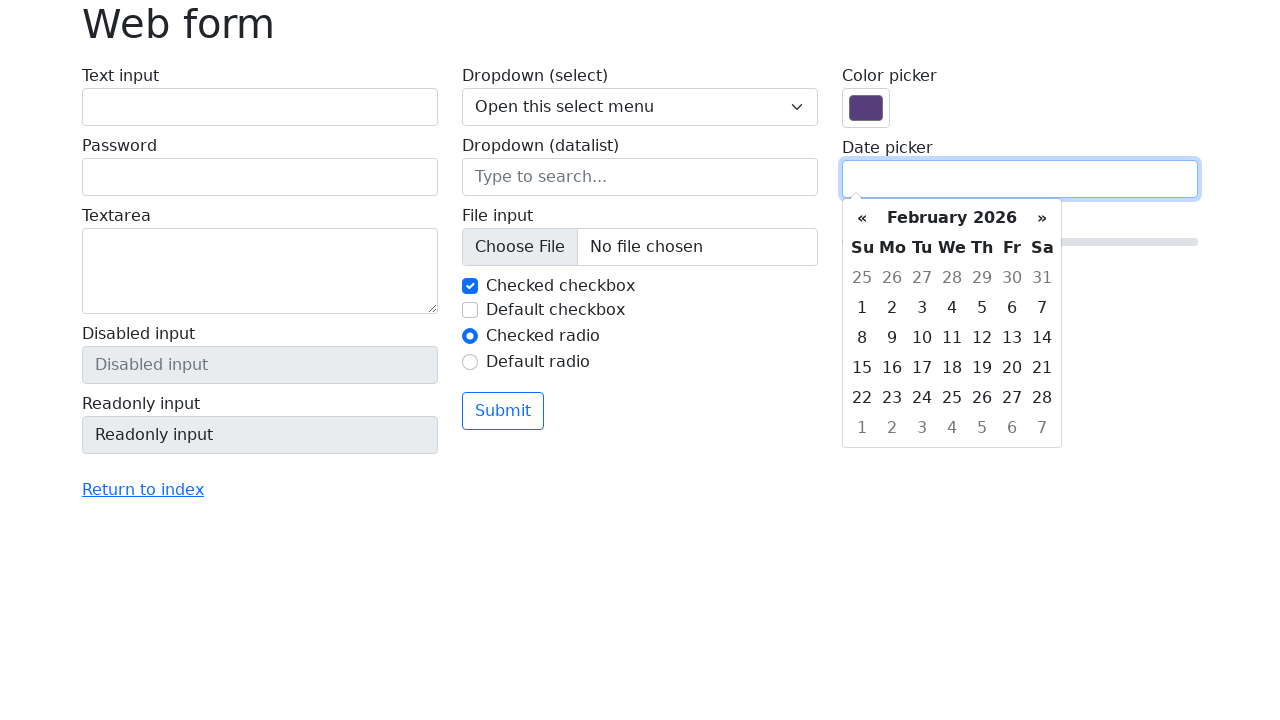

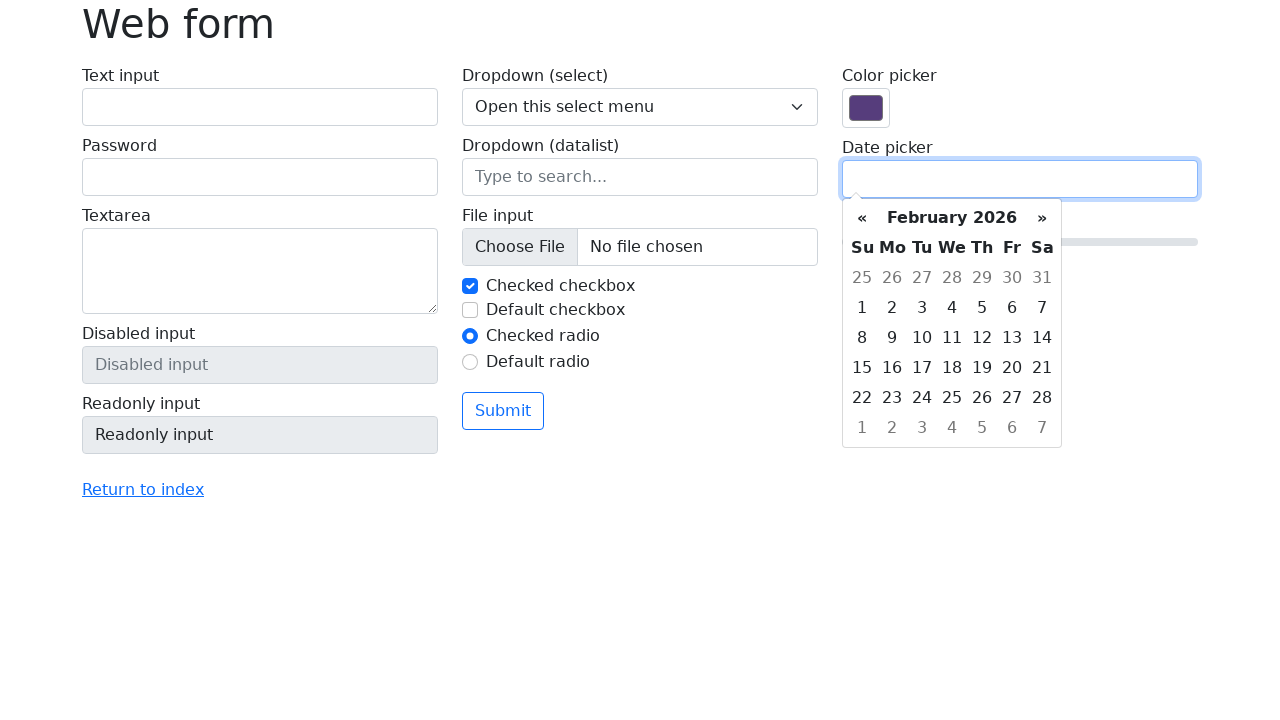